Tests opening a new browser tab by navigating to Browser Windows section and clicking the new tab button

Starting URL: https://demoqa.com/alertsWindows

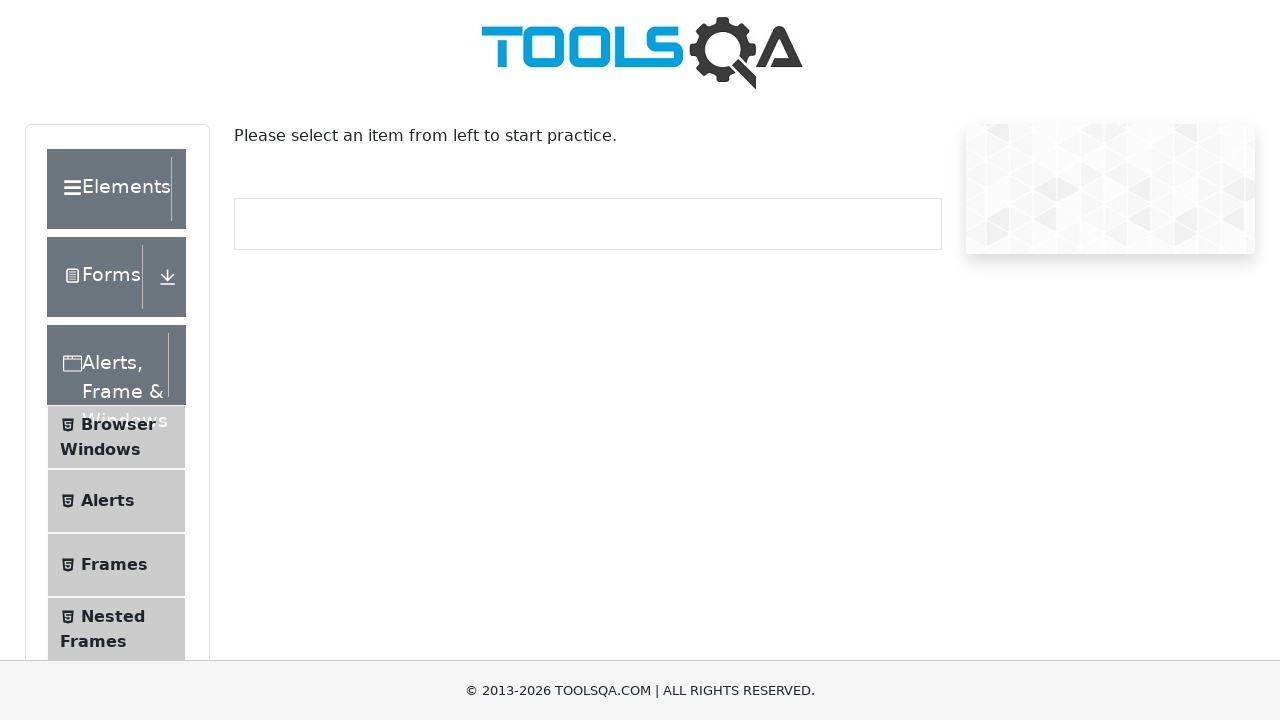

Clicked on Browser Windows menu item at (116, 437) on xpath=//span[text()='Browser Windows']/ancestor::li
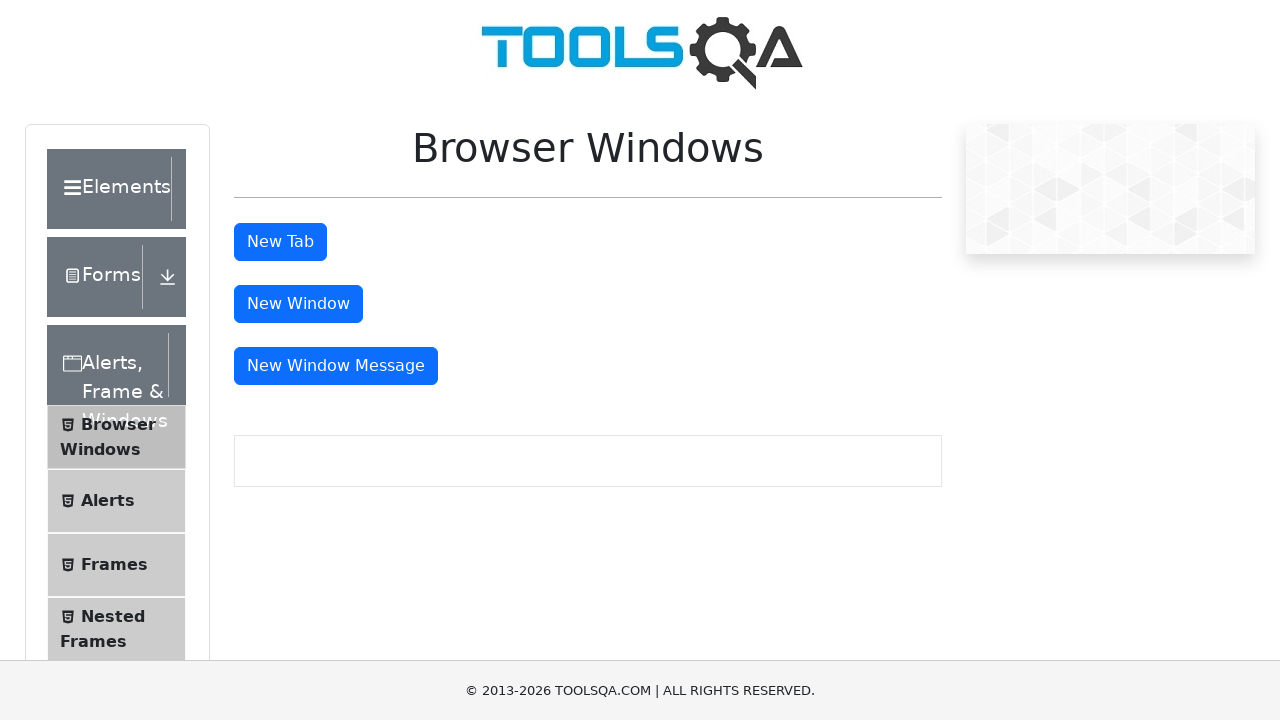

Clicked the New Tab button at (280, 242) on #tabButton
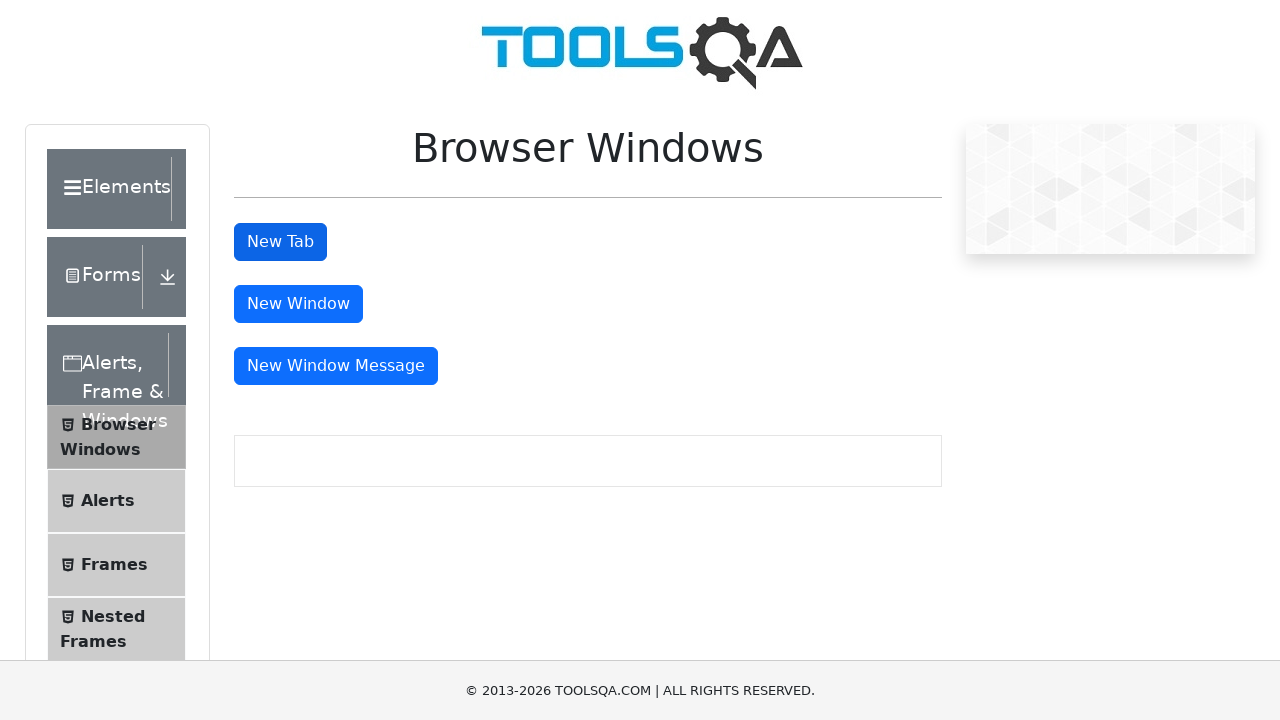

Switched to the new tab
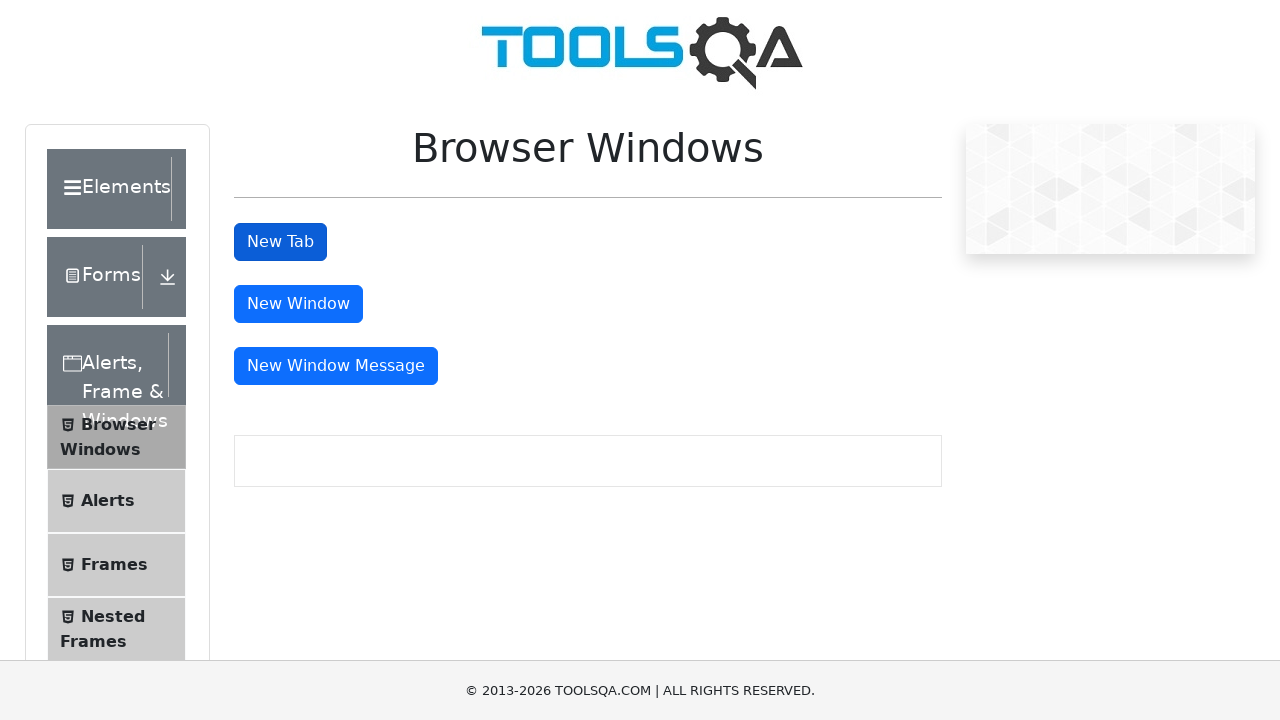

New tab loaded successfully
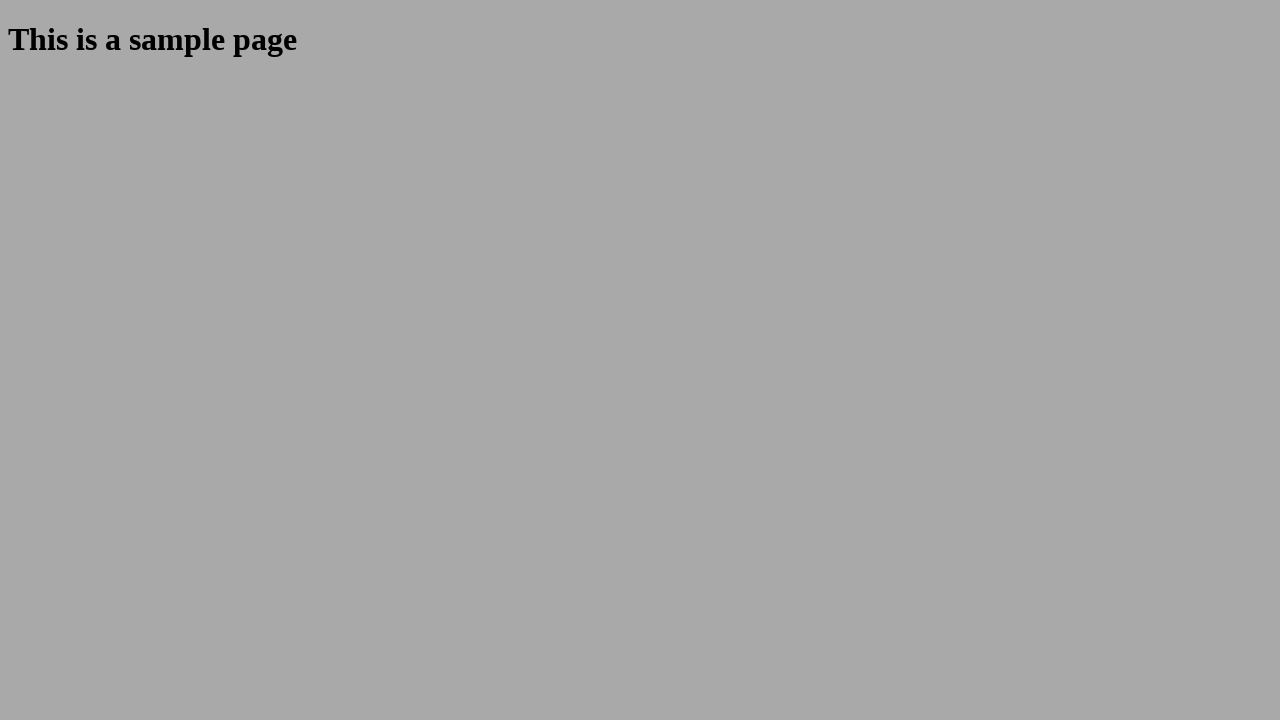

Verified new tab URL is https://demoqa.com/sample
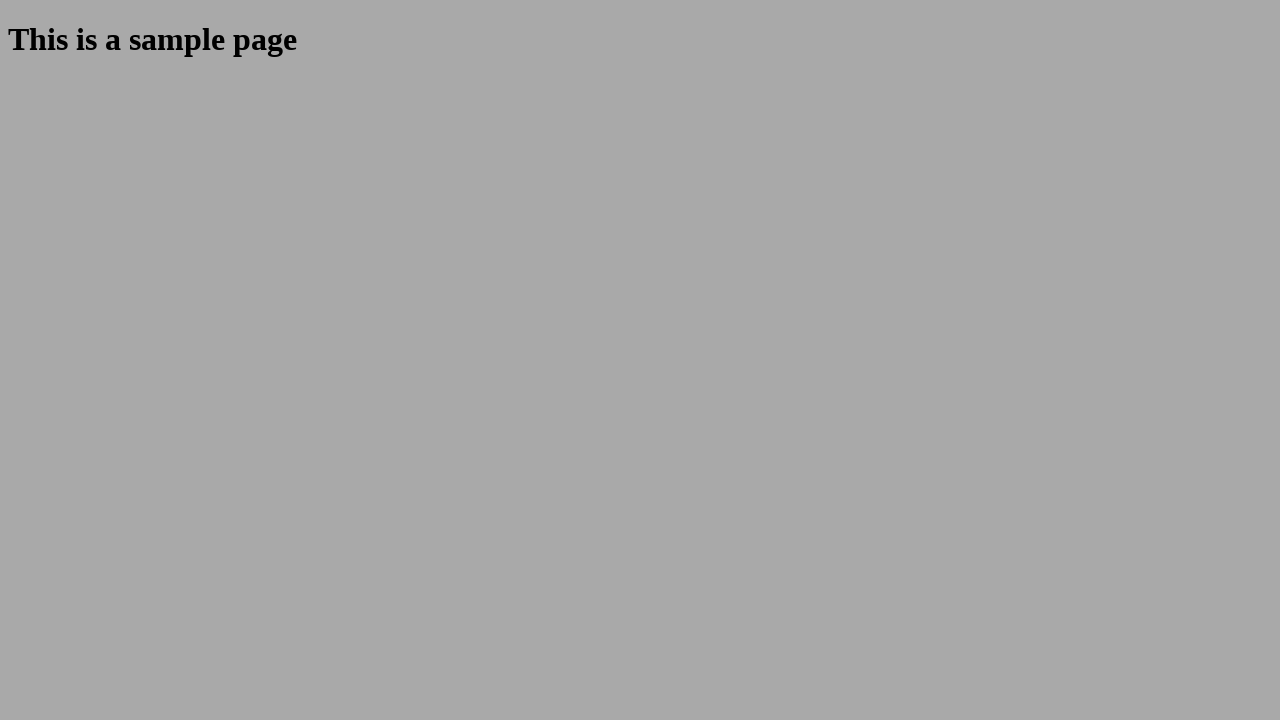

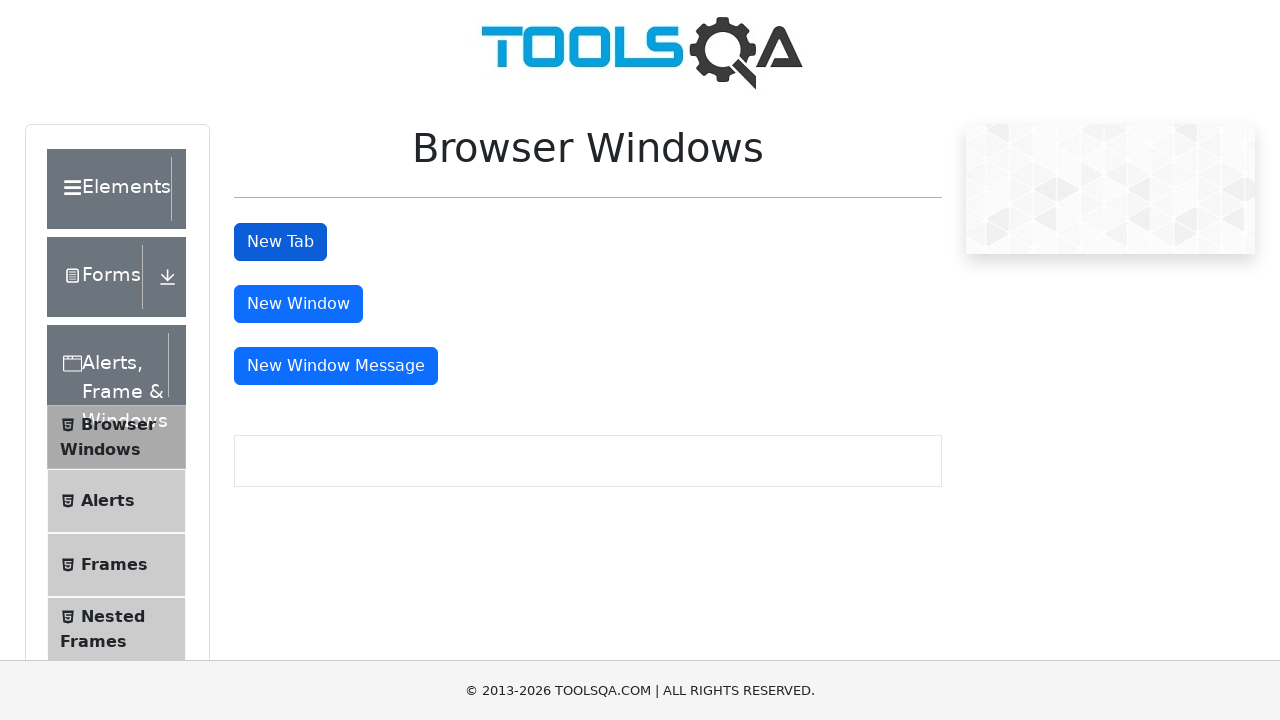